Demonstrates XPath sibling and parent traversal by locating and verifying the presence of button elements in the header section using following-sibling and parent axis navigation.

Starting URL: https://rahulshettyacademy.com/AutomationPractice/

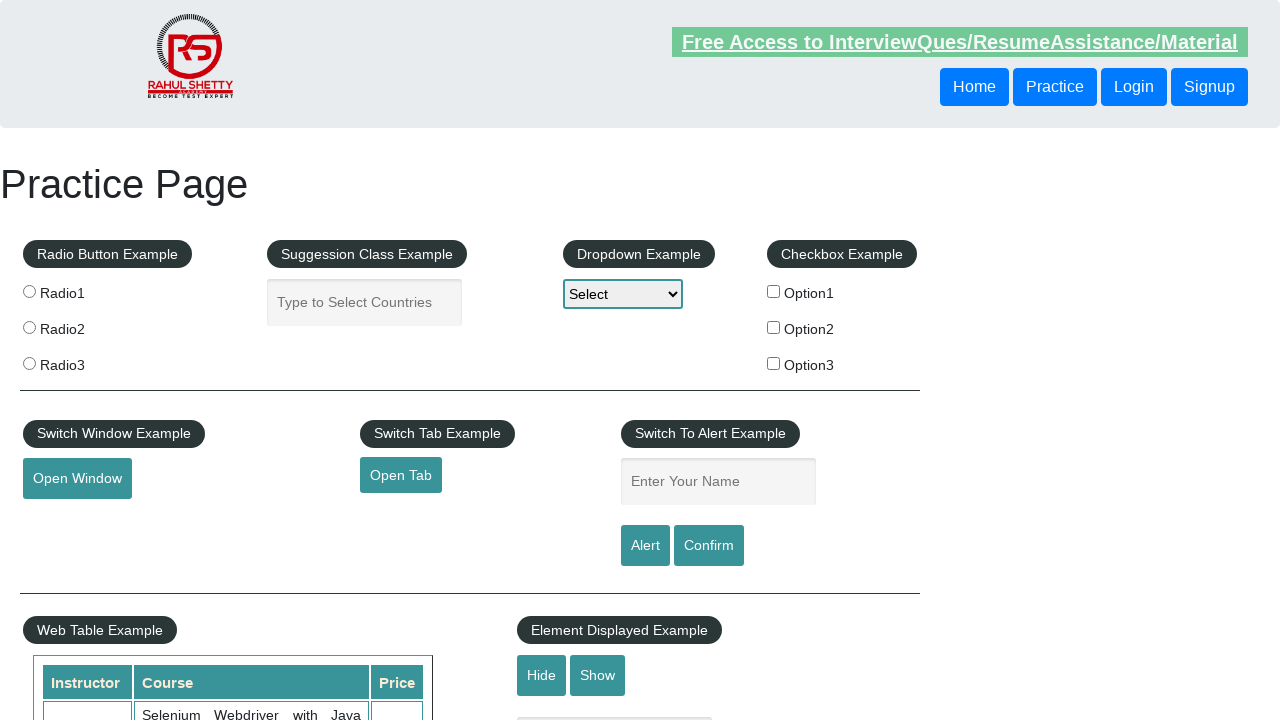

Located button element using following-sibling XPath axis
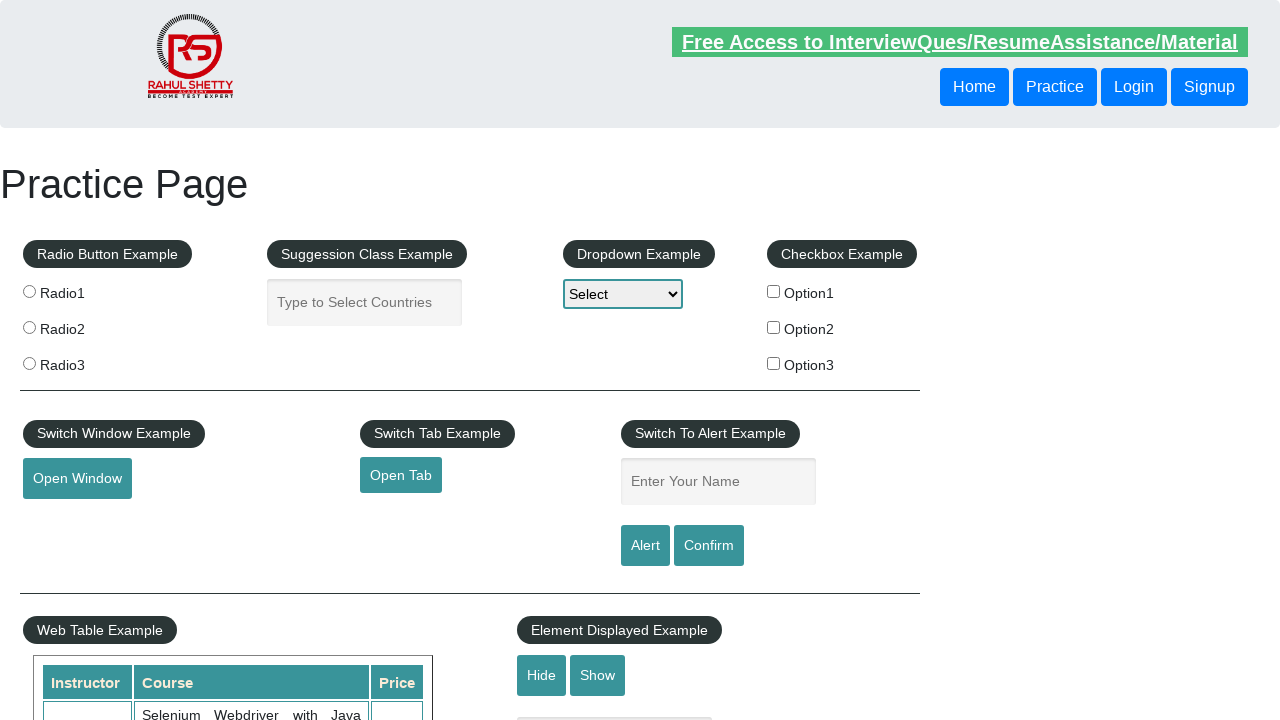

Verified sibling button is visible in header section
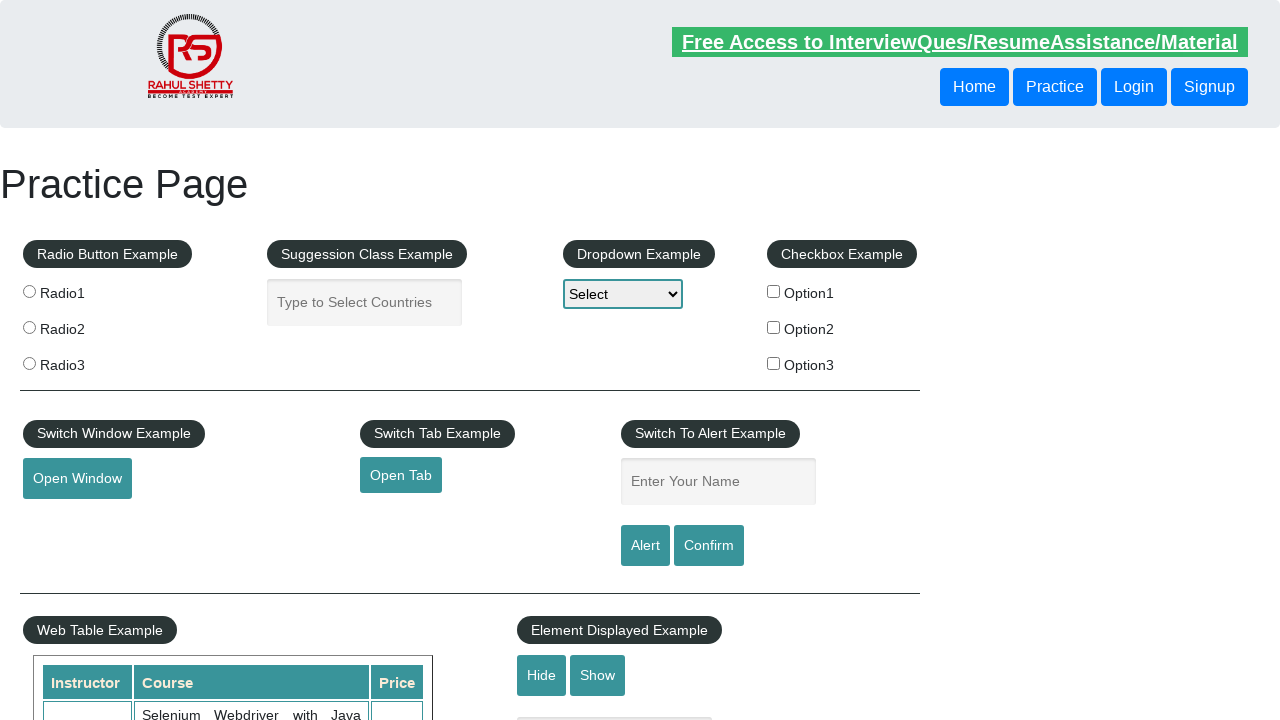

Located button element using parent axis and button[2] index
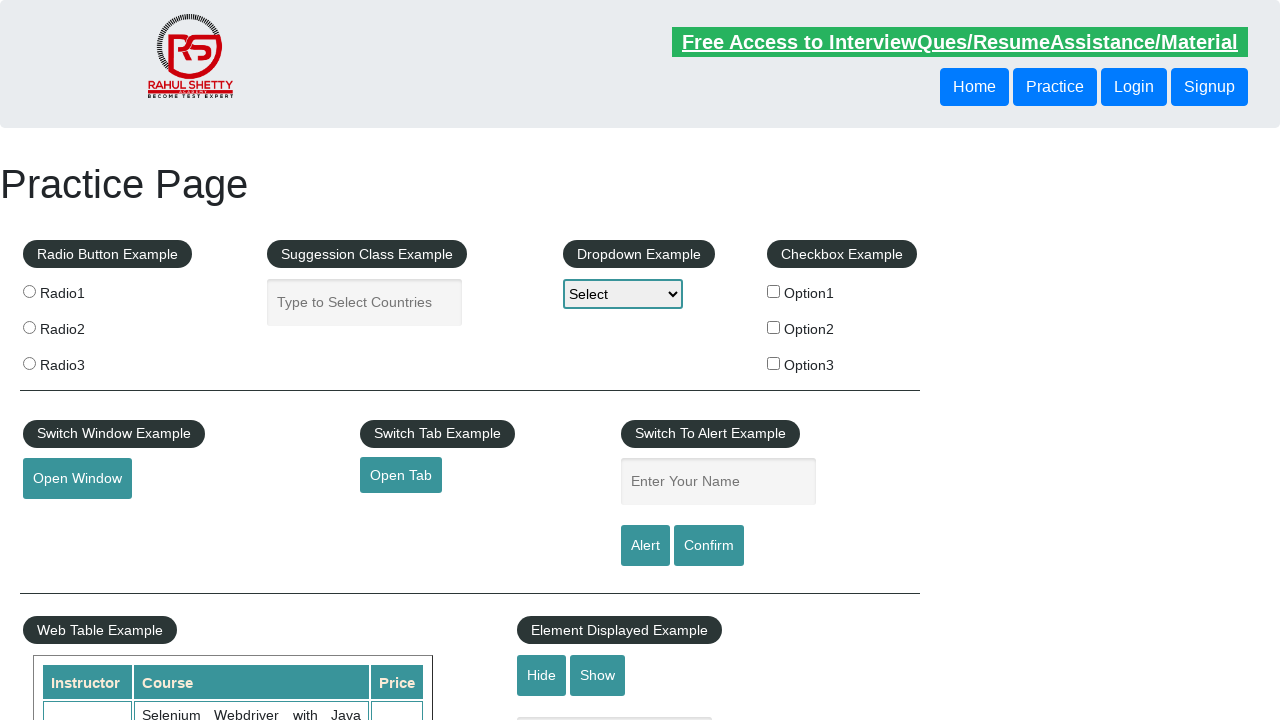

Verified parent traversal button is visible in header section
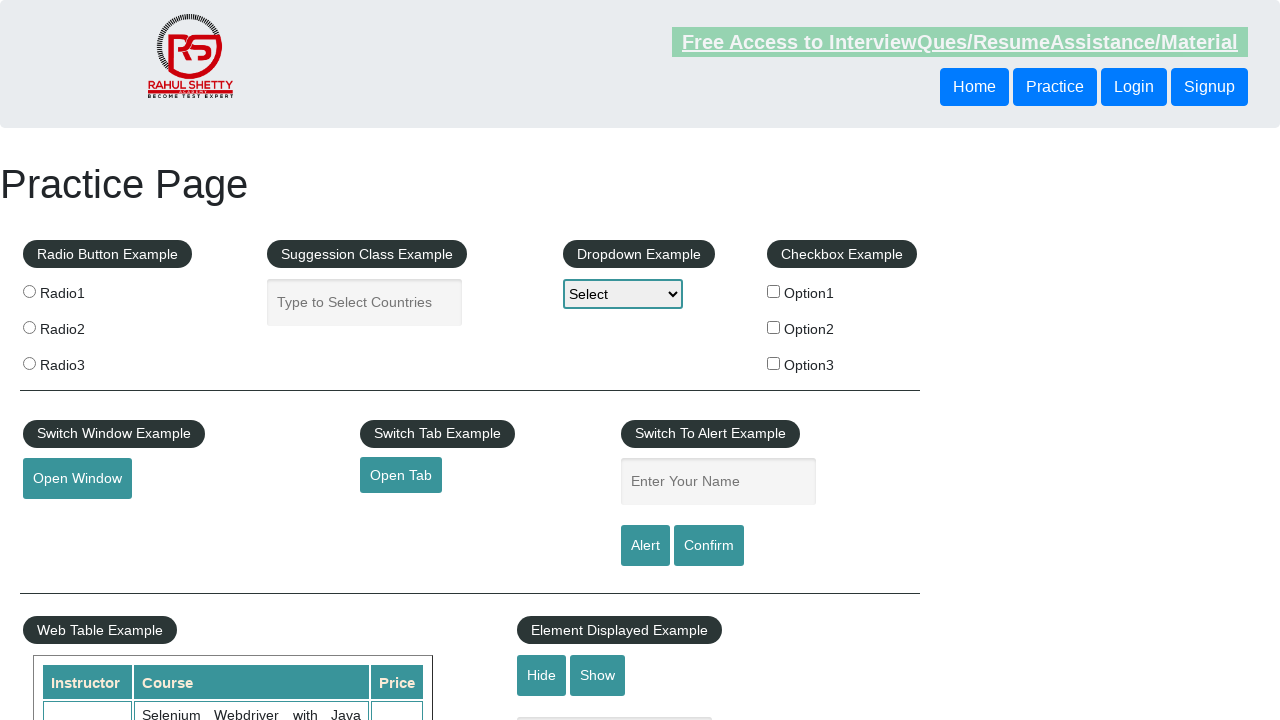

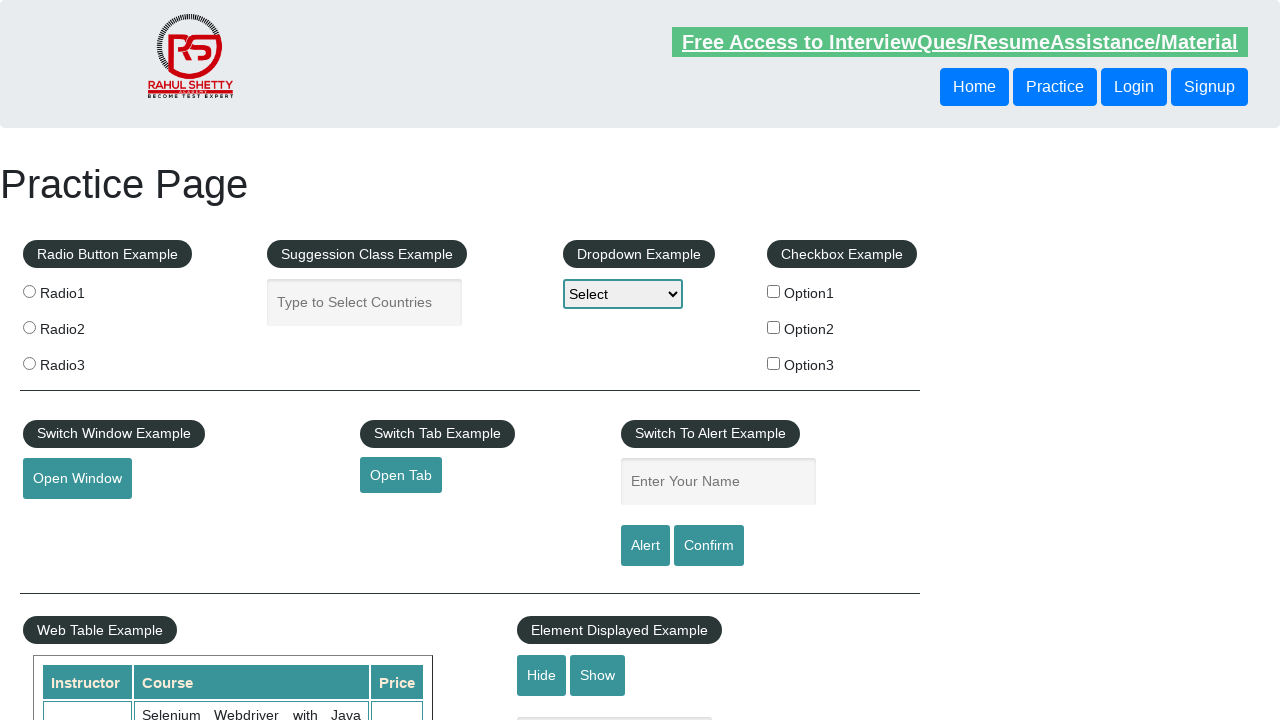